Tests the destination dropdown selection functionality on BlazeDemo by selecting Berlin from the destination port dropdown and verifying the selection

Starting URL: https://blazedemo.com/

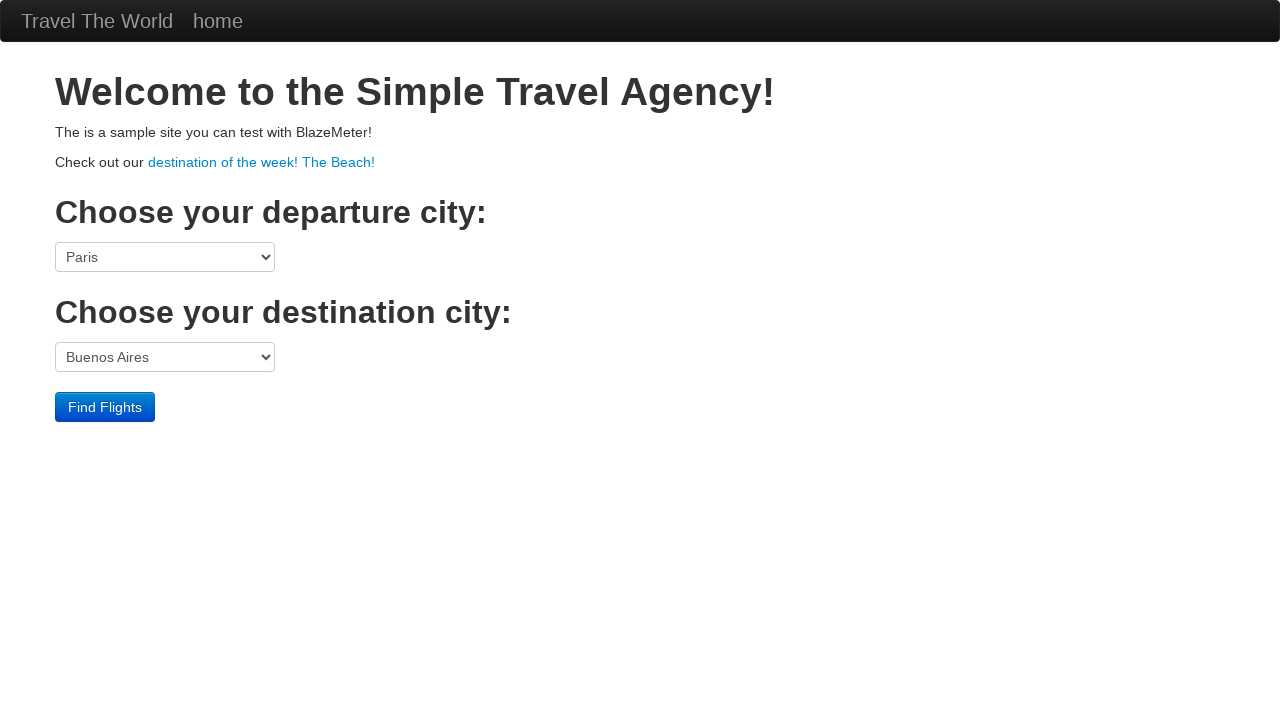

Selected 'Berlin' from destination port dropdown on select[name='toPort']
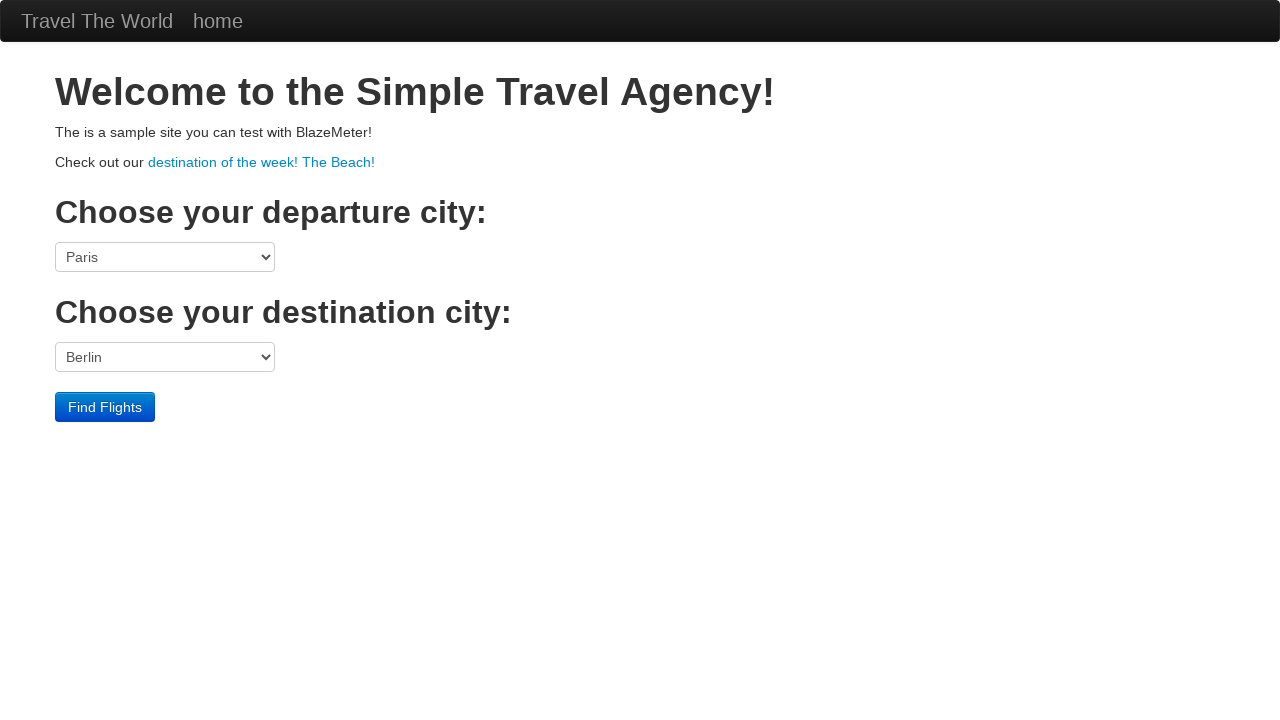

Retrieved selected destination value from dropdown
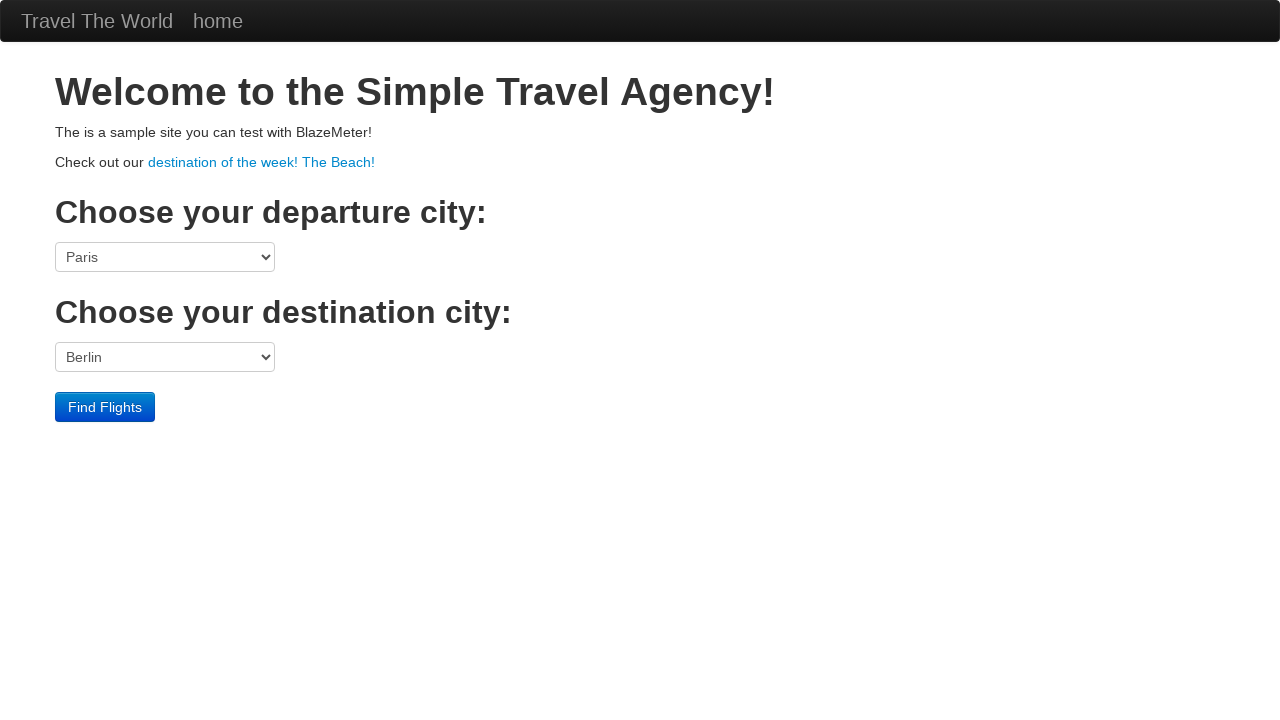

Verified that 'Berlin' was correctly selected in destination dropdown
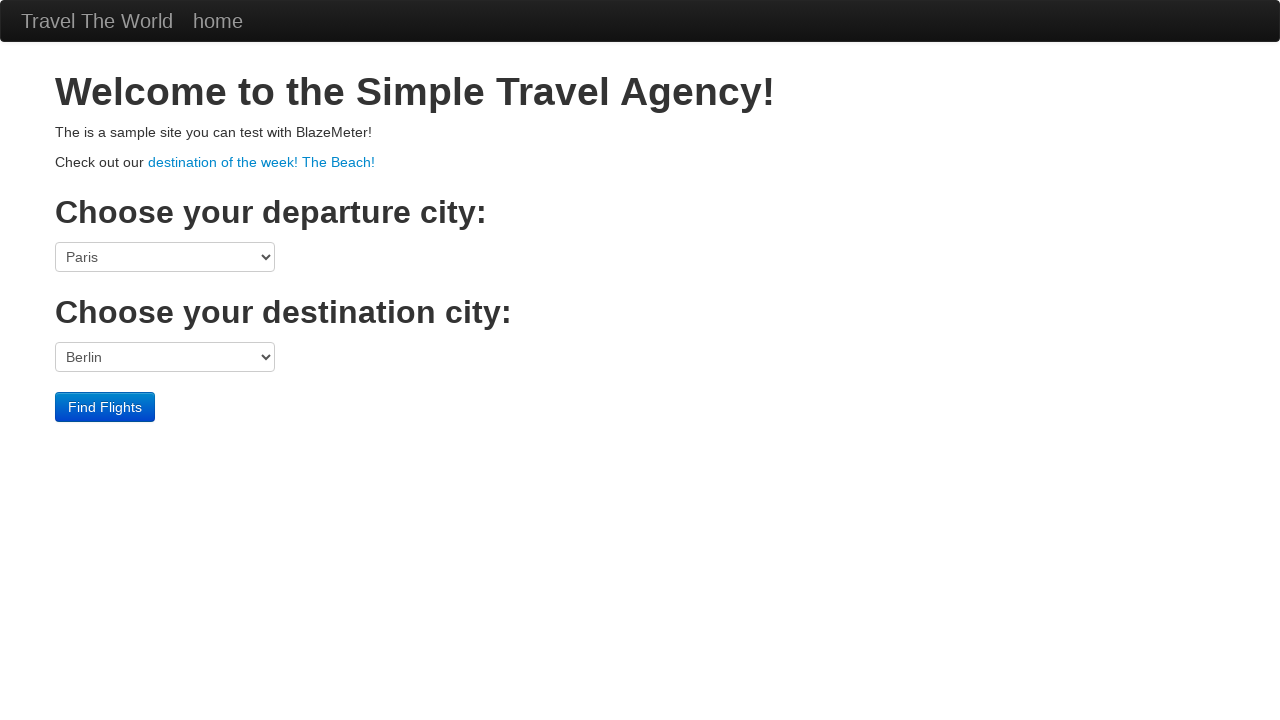

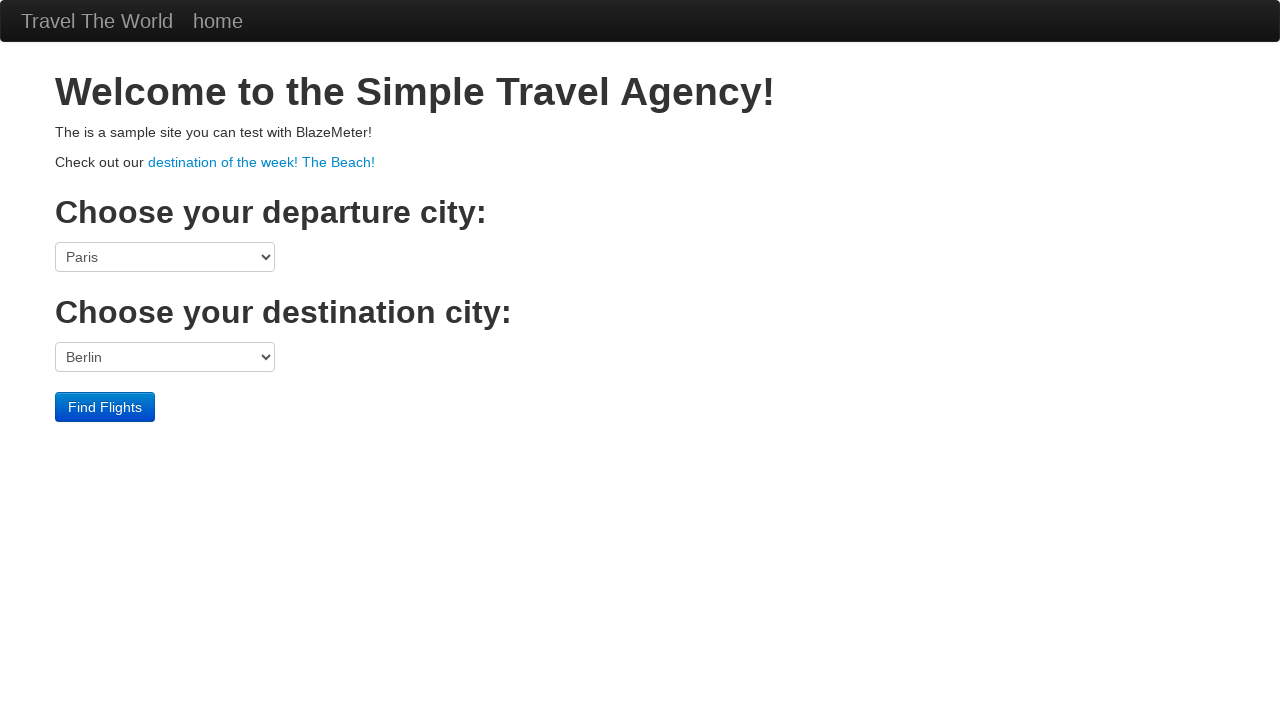